Tests the RPA Challenge by clicking the start button and filling out a form with personal information (email, phone, address, name, role, company) multiple times, then submitting each entry.

Starting URL: https://rpachallenge.com/

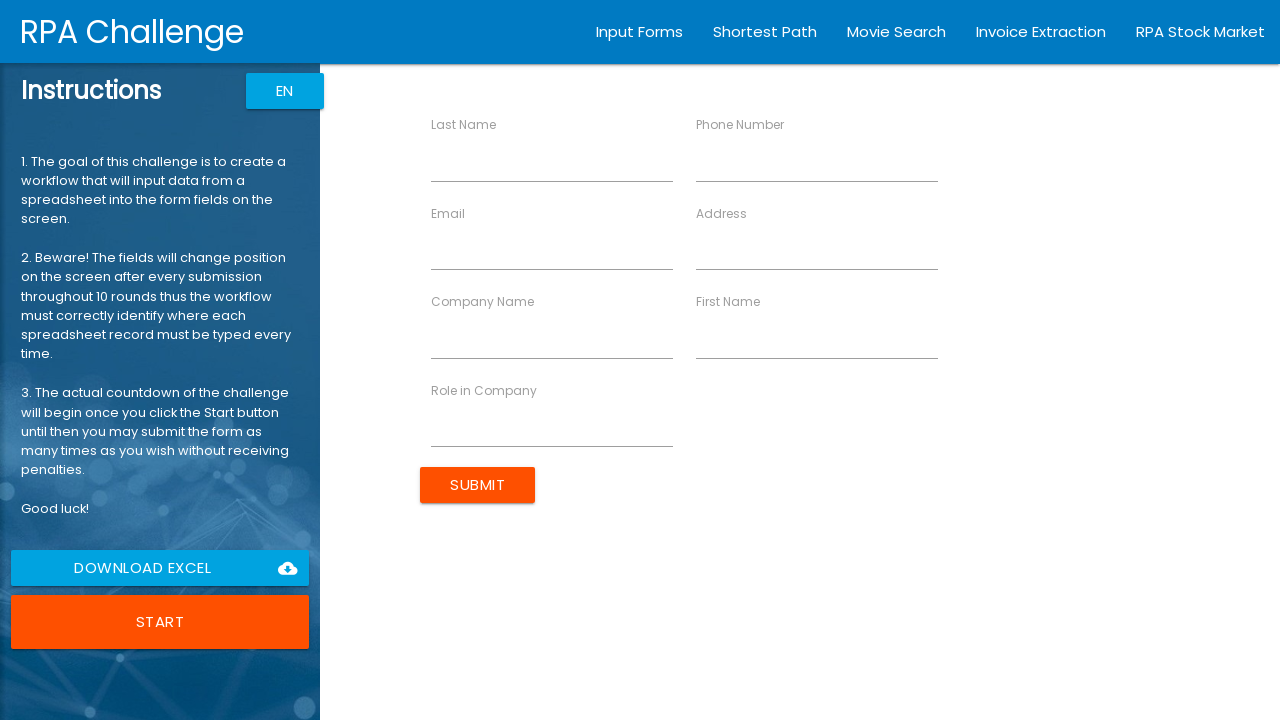

Clicked the start challenge button at (160, 622) on button
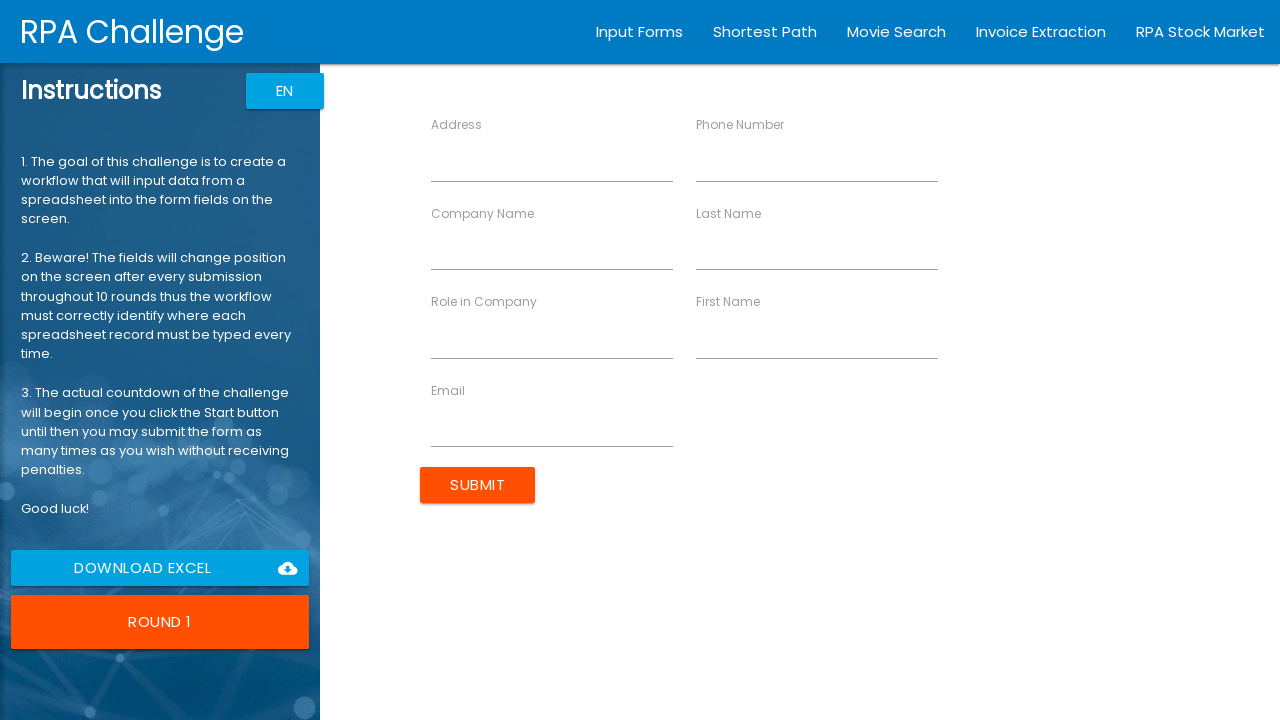

Filled email field with 'john.smith@example.com' on //div[label[contains(., 'Email')]]/input
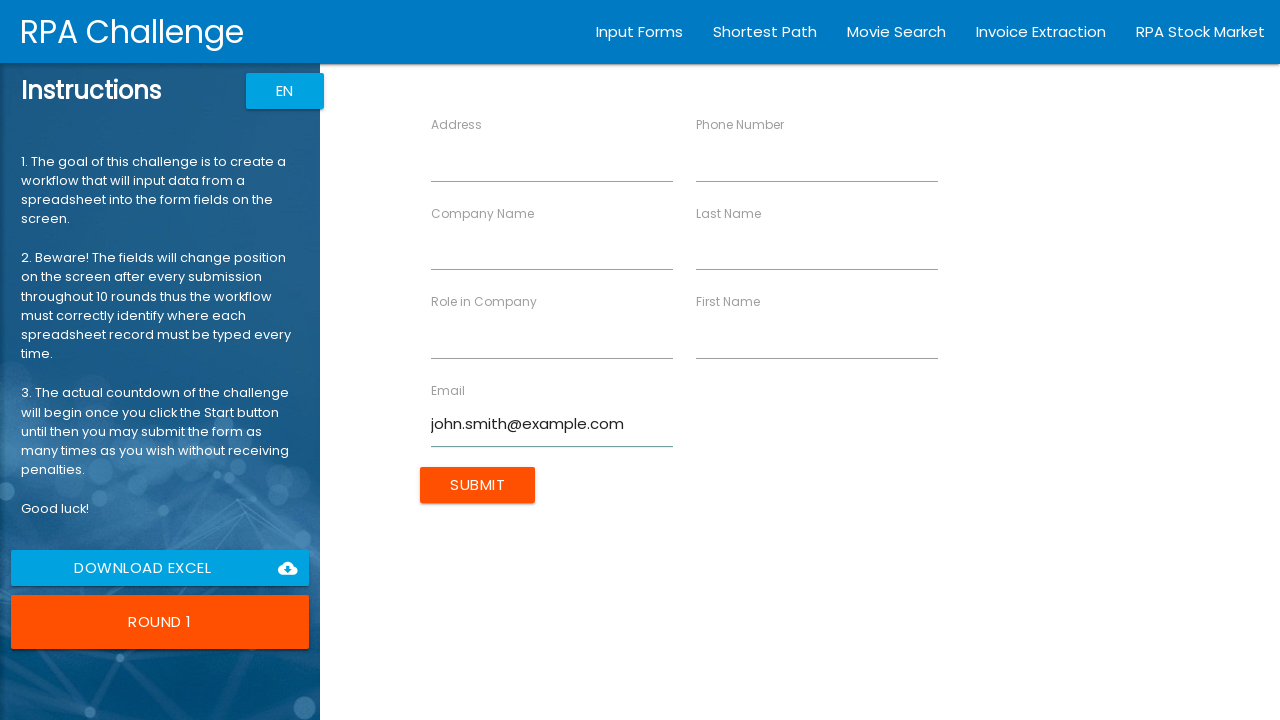

Filled phone number field with '555-123-4567' on //div[label[contains(., 'Phone Number')]]/input
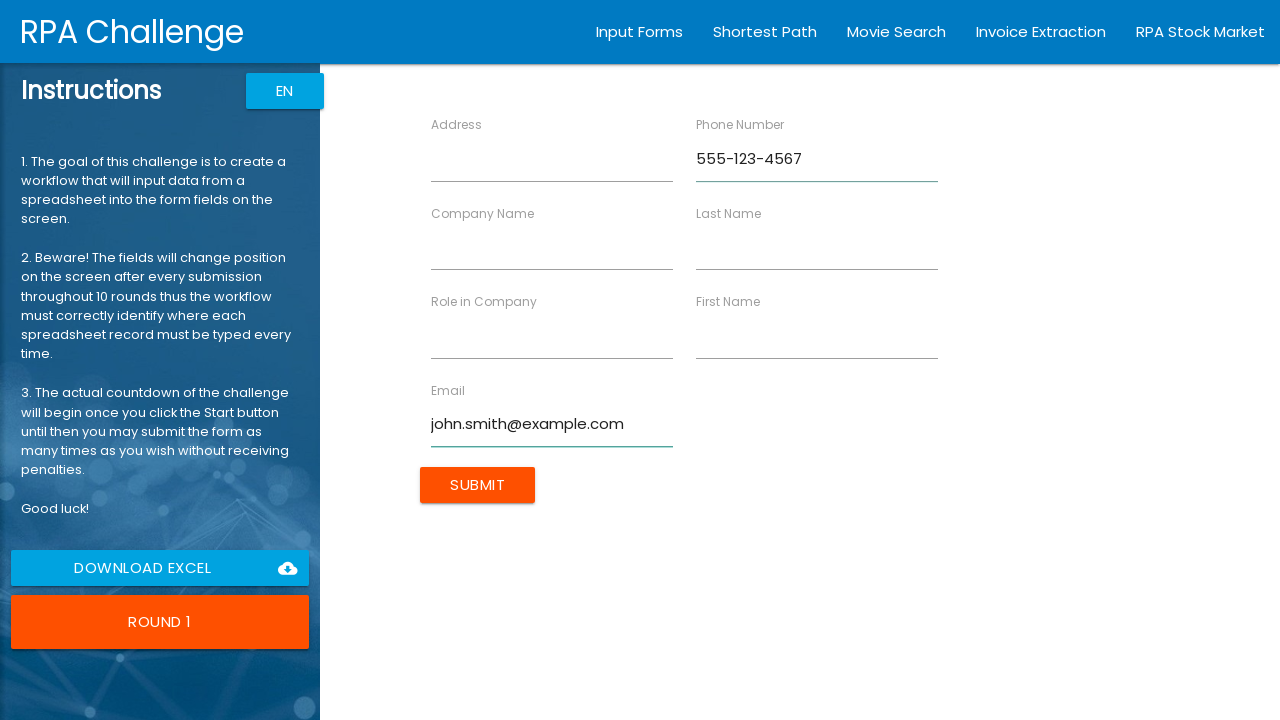

Filled address field with '123 Main St' on //div[label[contains(., 'Address')]]/input
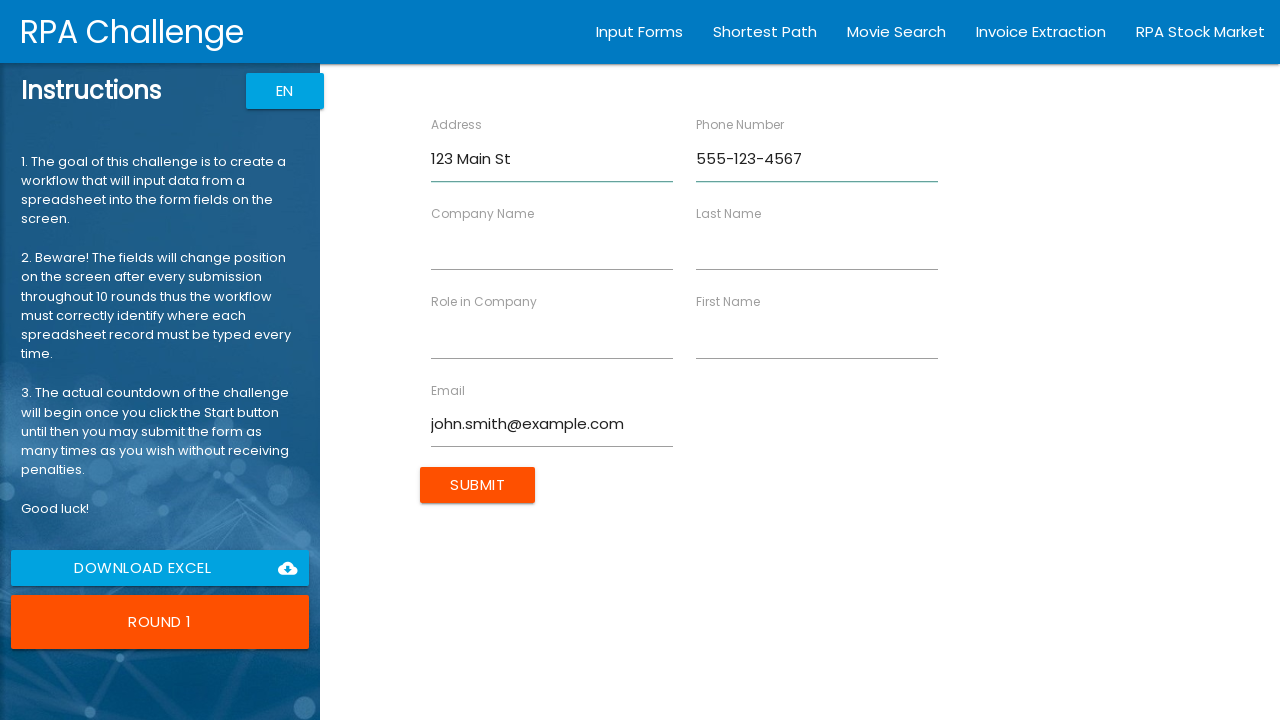

Filled first name field with 'John' on //div[label[contains(., 'First Name')]]/input
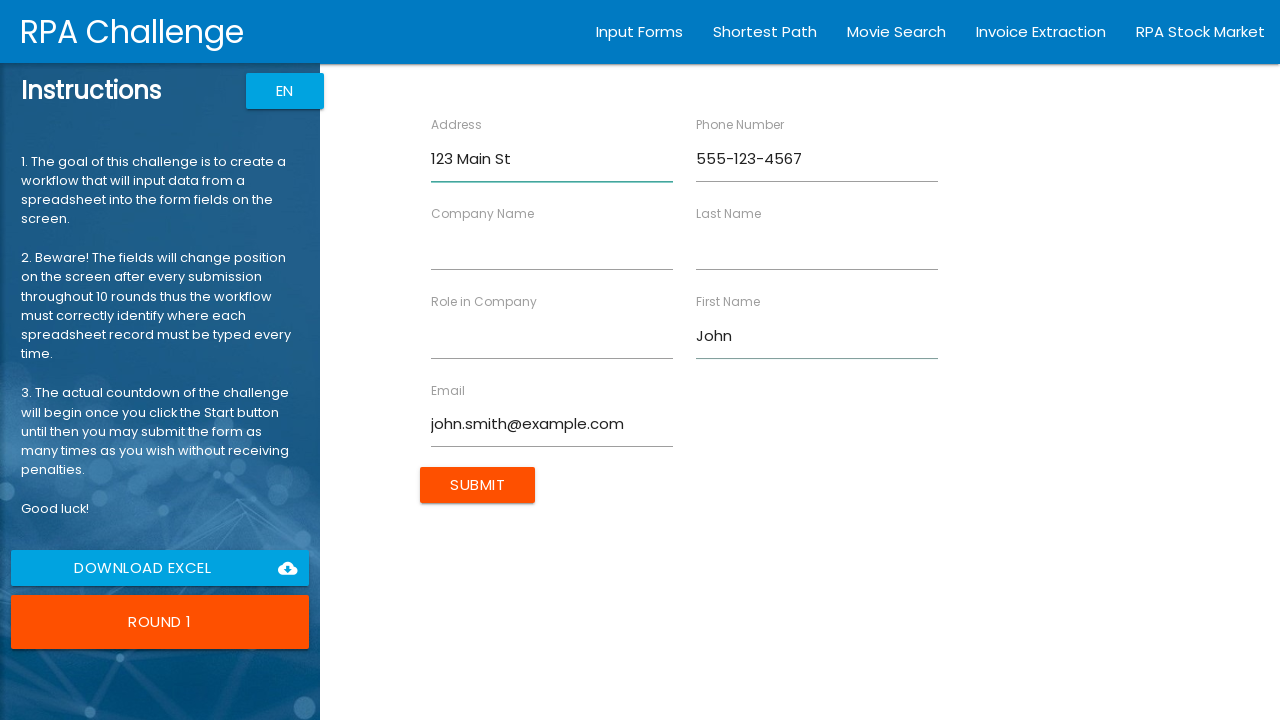

Filled last name field with 'Smith' on //div[label[contains(., 'Last Name')]]/input
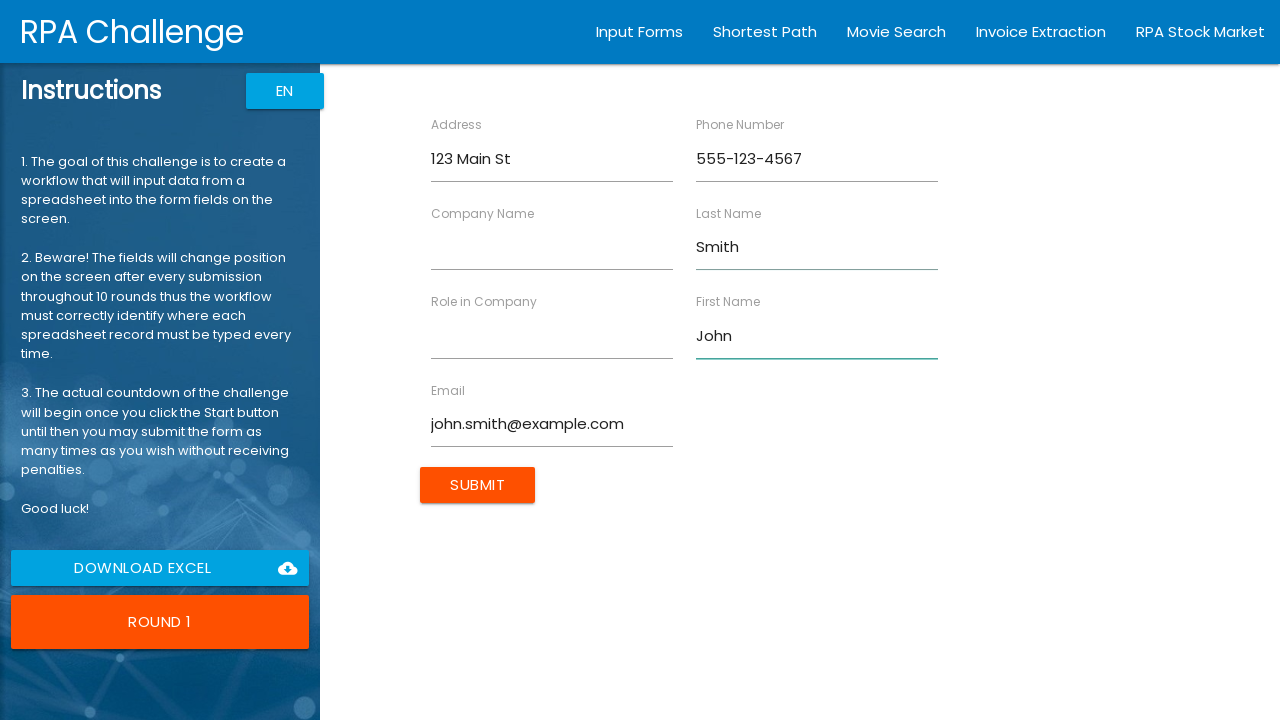

Filled role field with 'Developer' on //div[label[contains(., 'Role in Company')]]/input
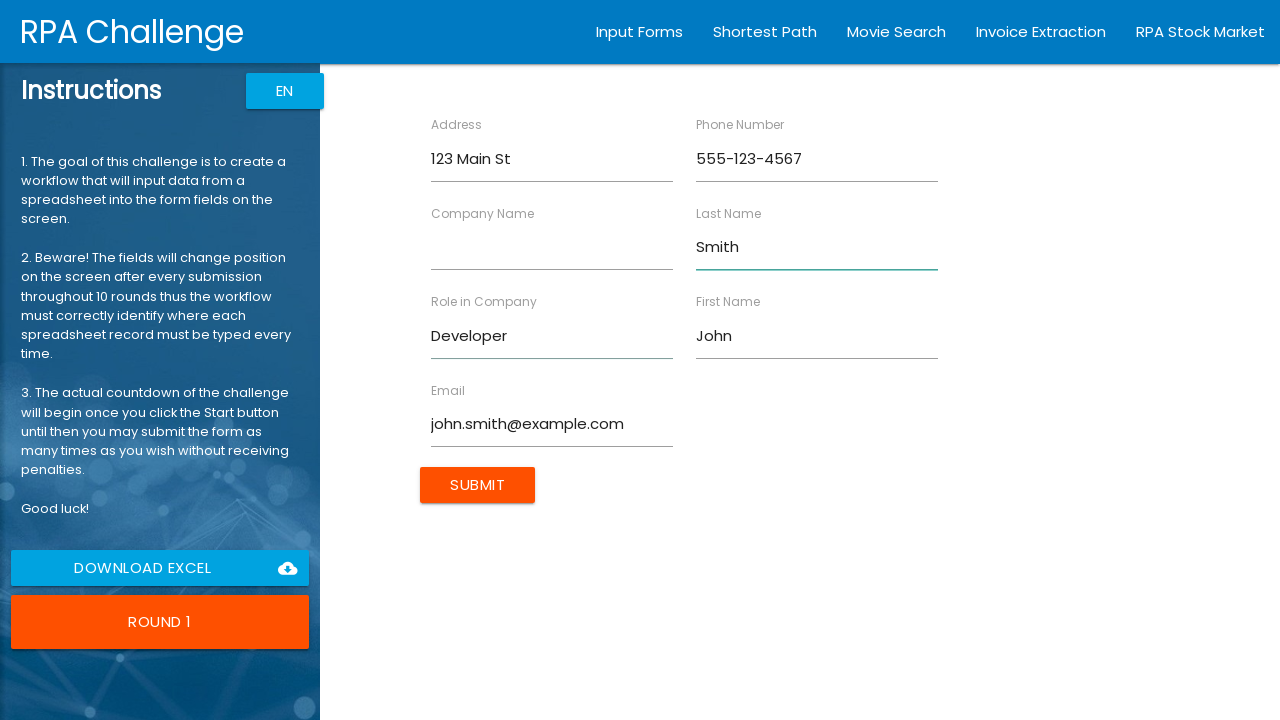

Filled company name field with 'Tech Corp' on //div[label[contains(., 'Company Name')]]/input
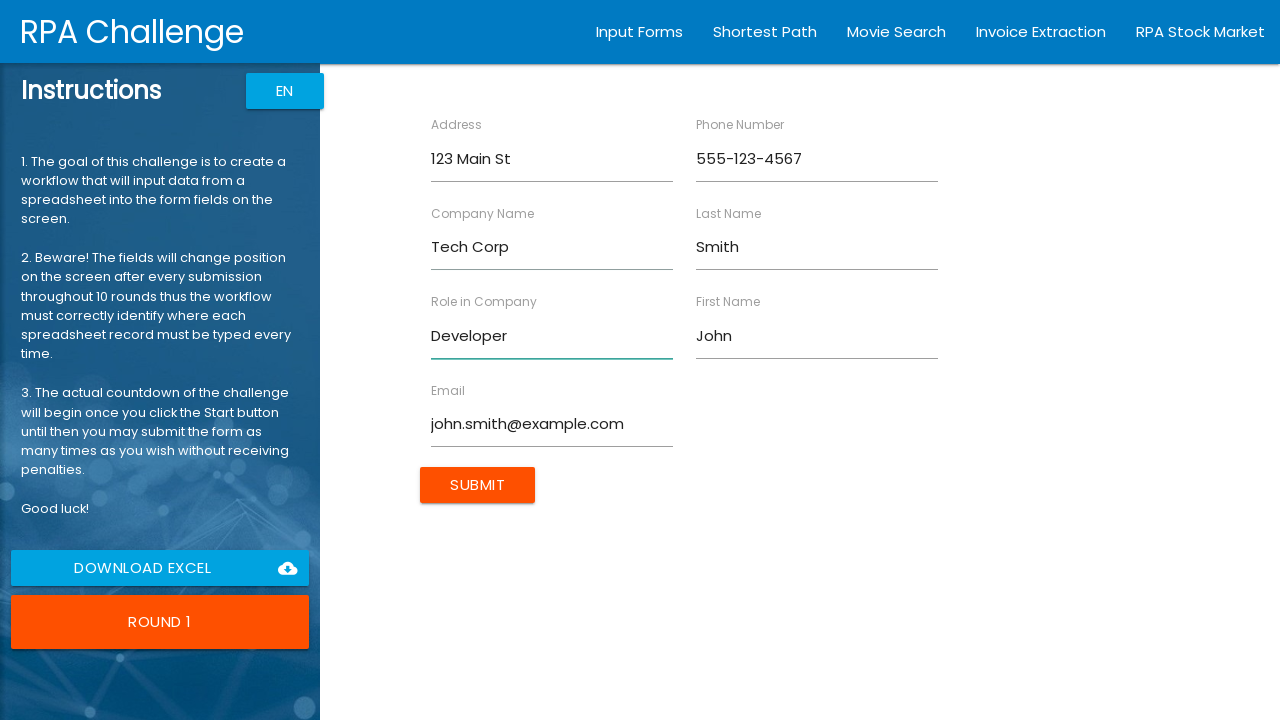

Submitted form entry for John Smith at (478, 485) on xpath=//*[@value='Submit']
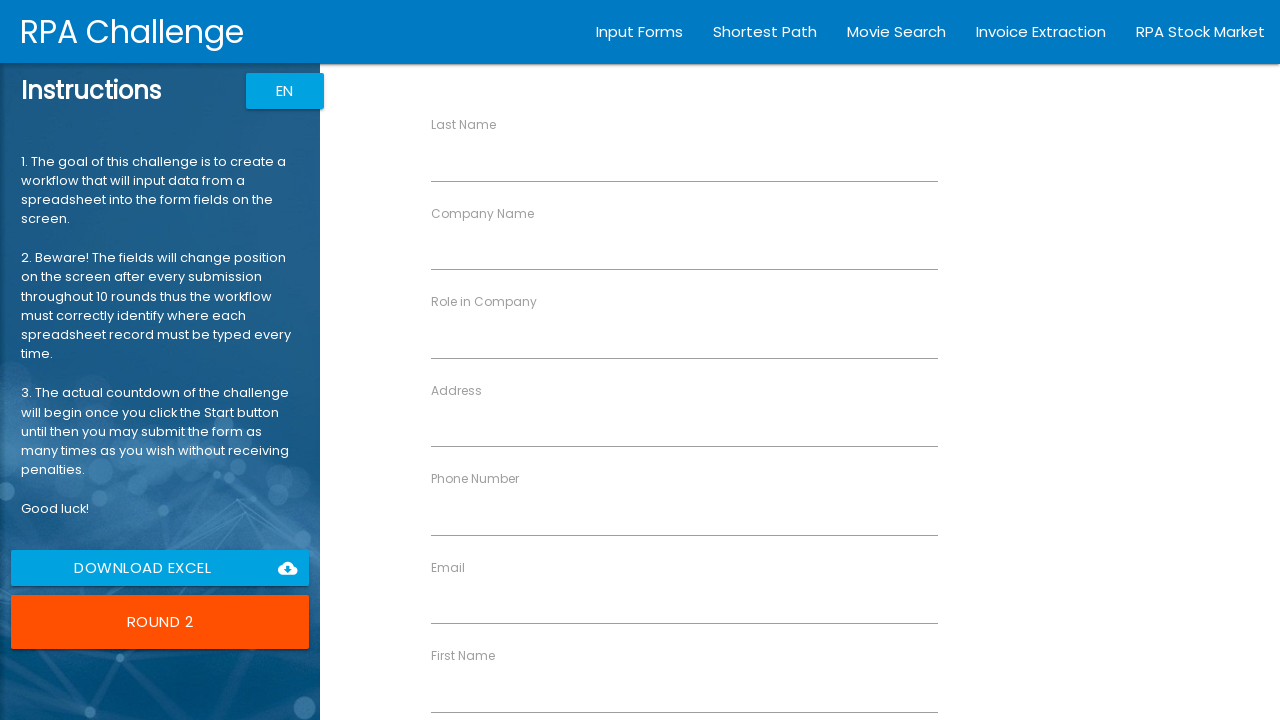

Filled email field with 'jane.doe@example.com' on //div[label[contains(., 'Email')]]/input
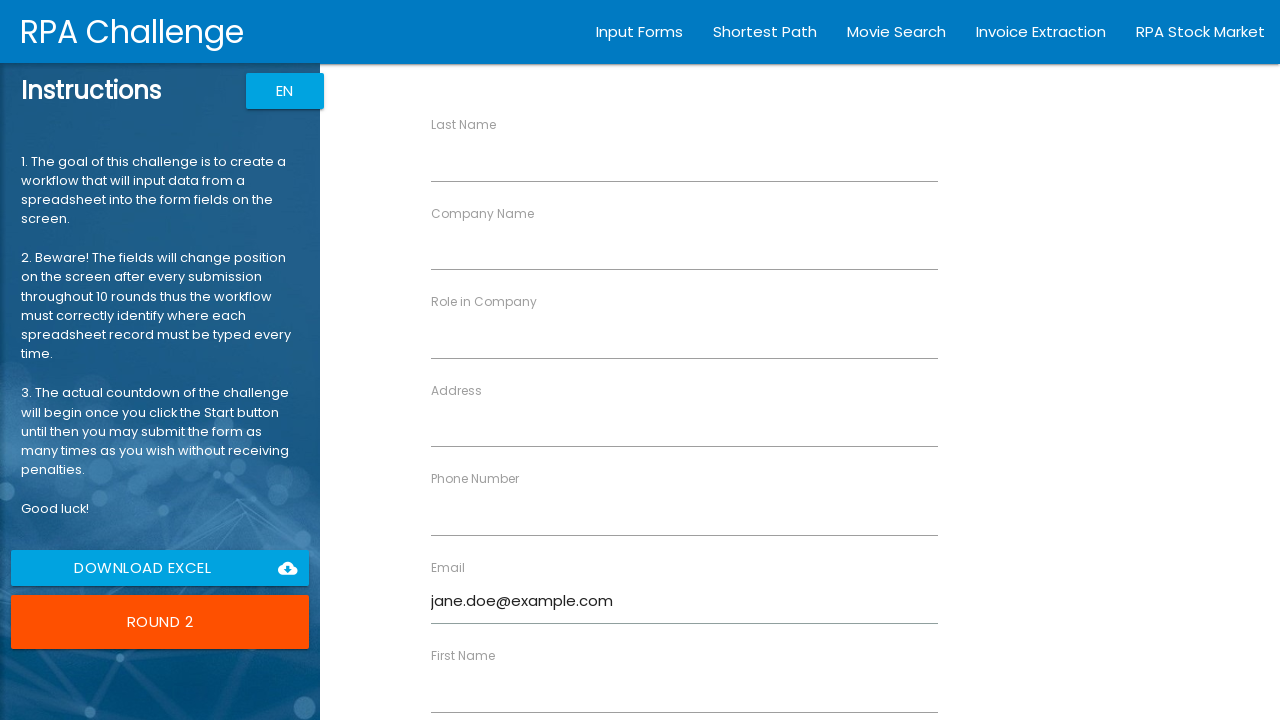

Filled phone number field with '555-987-6543' on //div[label[contains(., 'Phone Number')]]/input
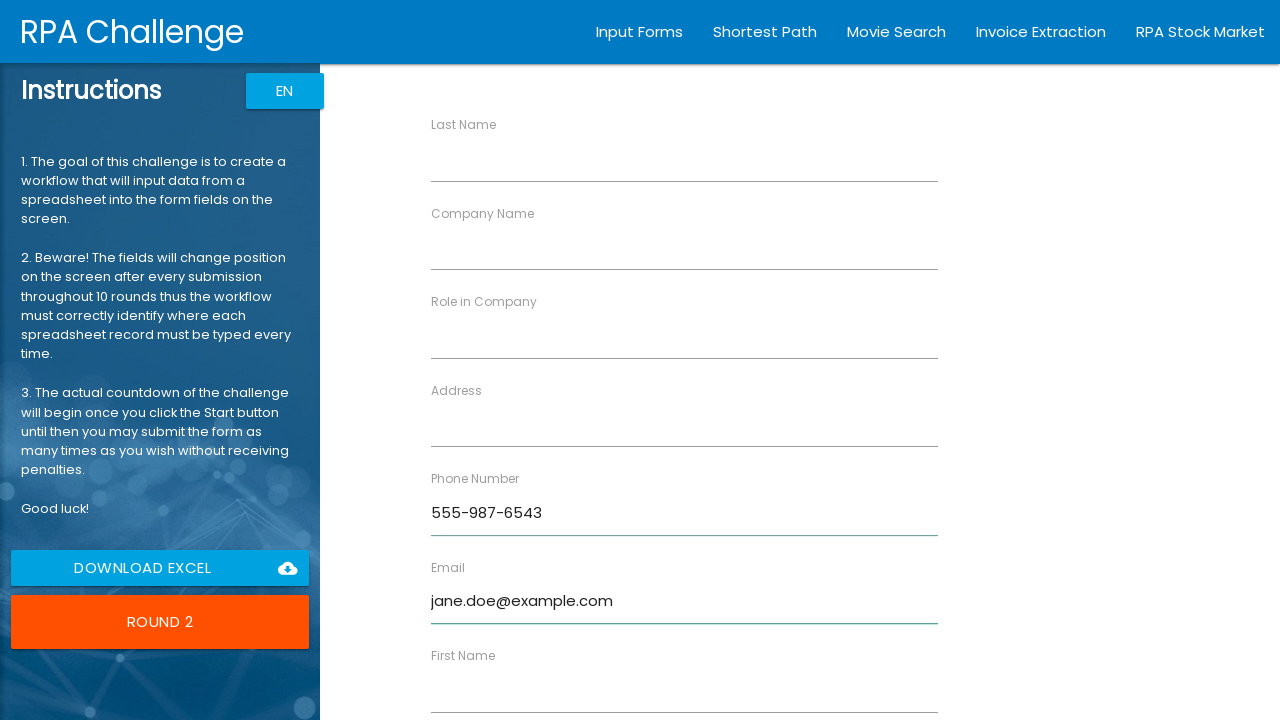

Filled address field with '456 Oak Ave' on //div[label[contains(., 'Address')]]/input
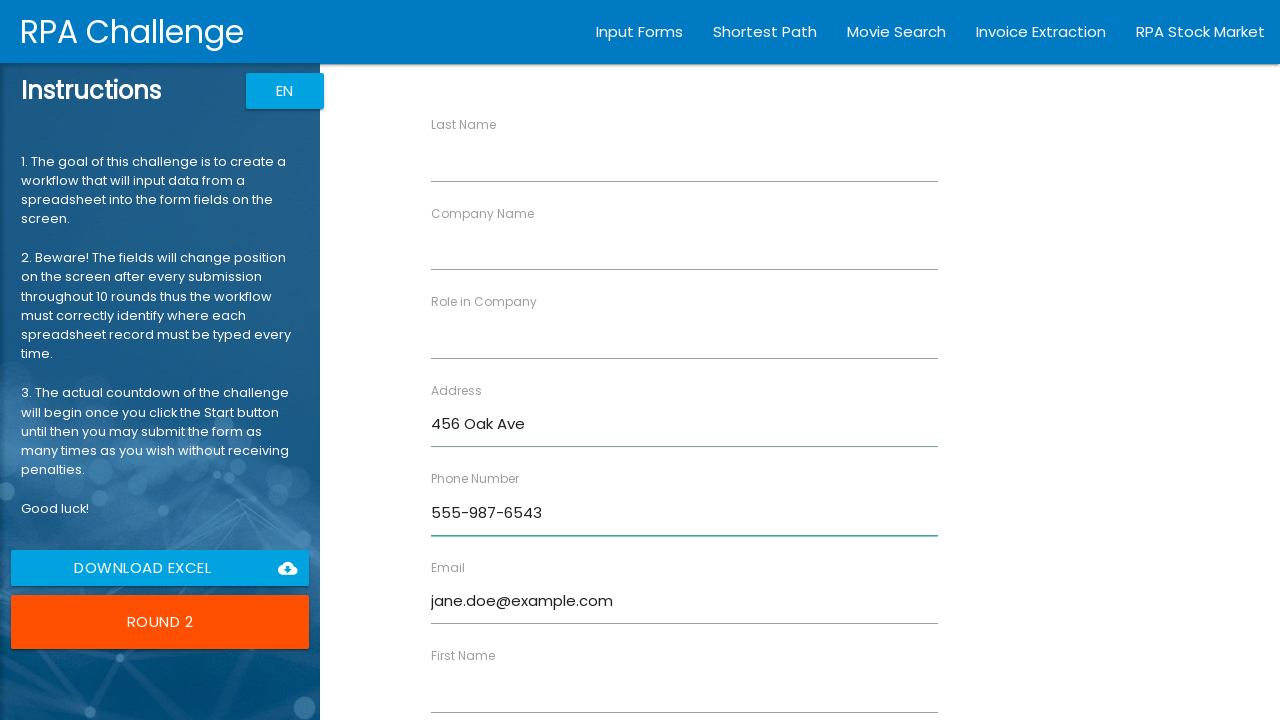

Filled first name field with 'Jane' on //div[label[contains(., 'First Name')]]/input
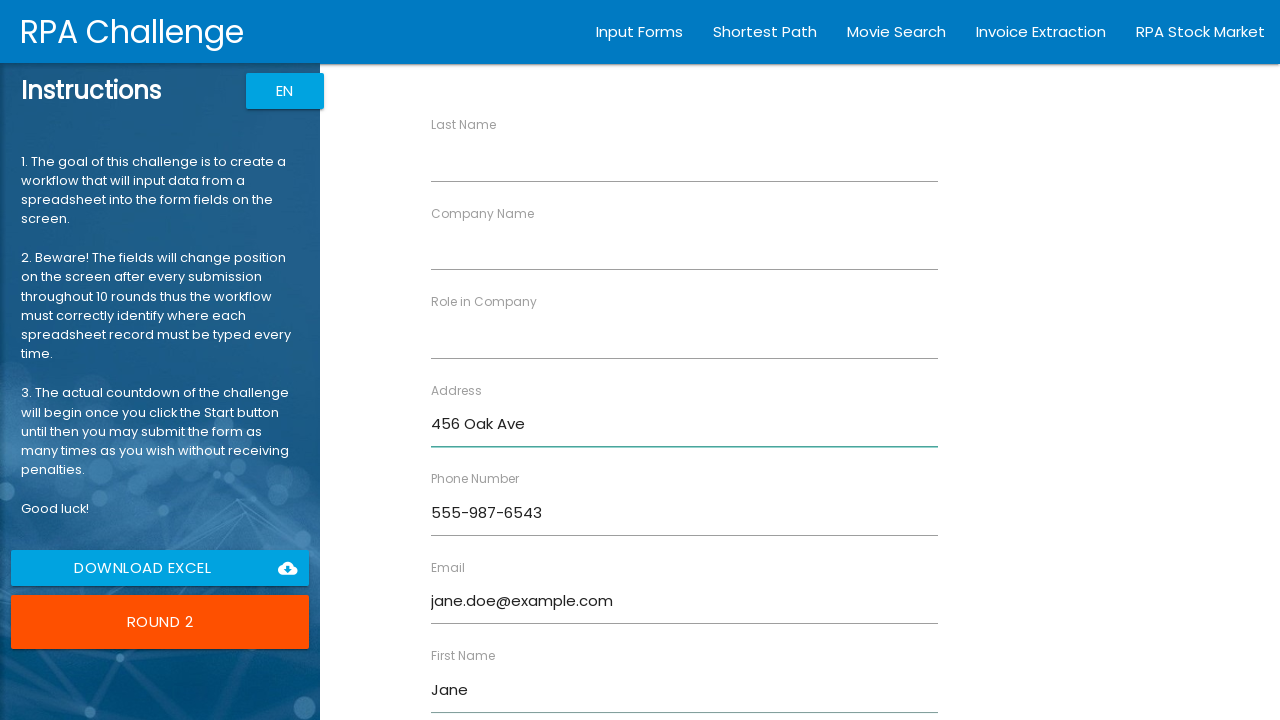

Filled last name field with 'Doe' on //div[label[contains(., 'Last Name')]]/input
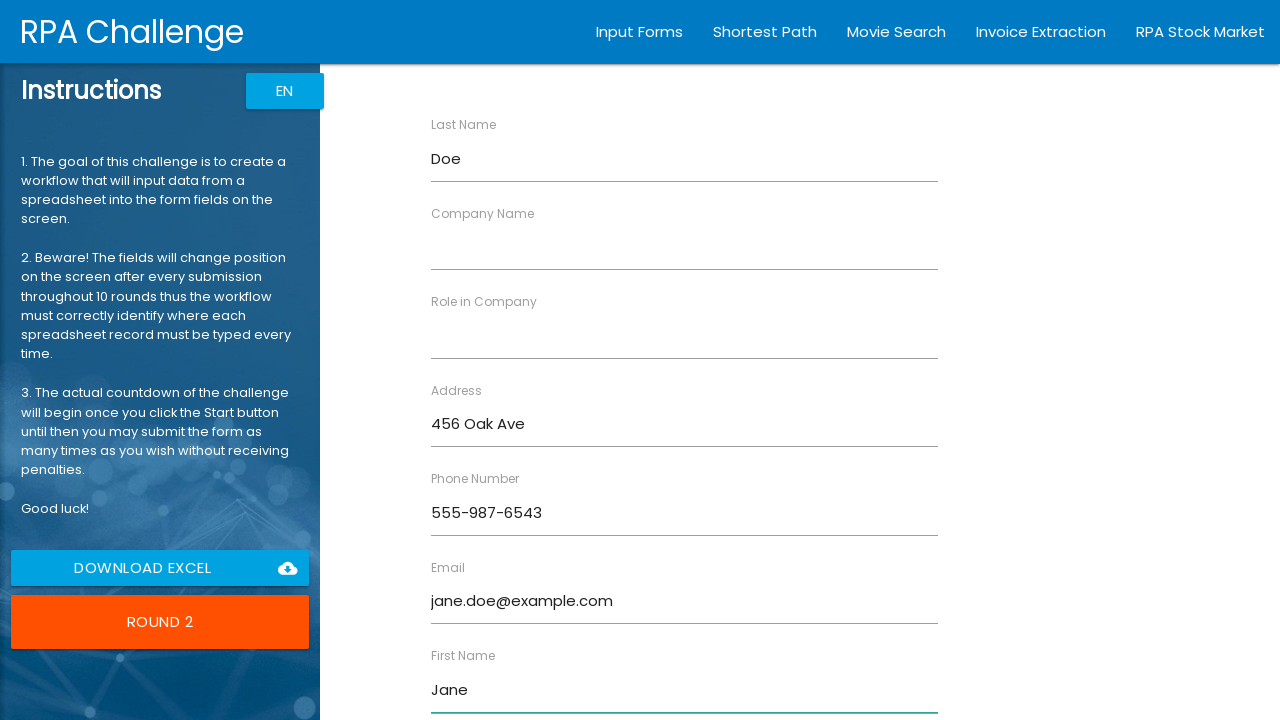

Filled role field with 'Manager' on //div[label[contains(., 'Role in Company')]]/input
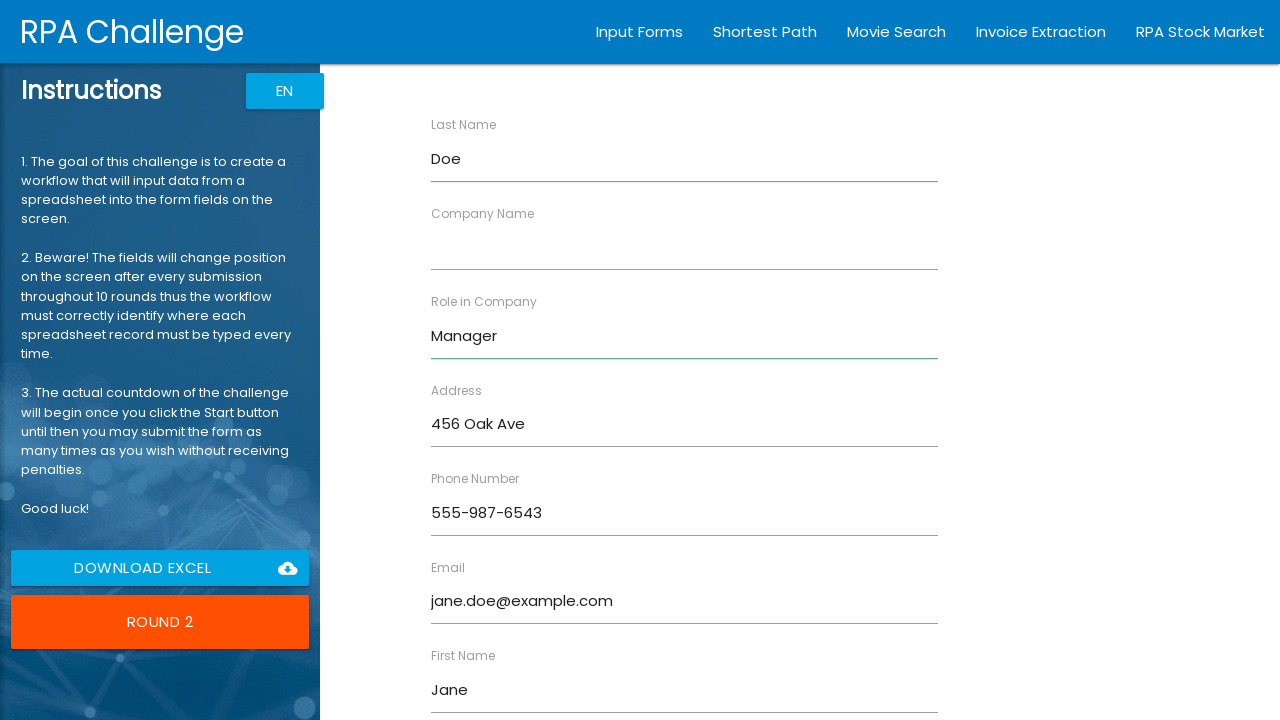

Filled company name field with 'Business Inc' on //div[label[contains(., 'Company Name')]]/input
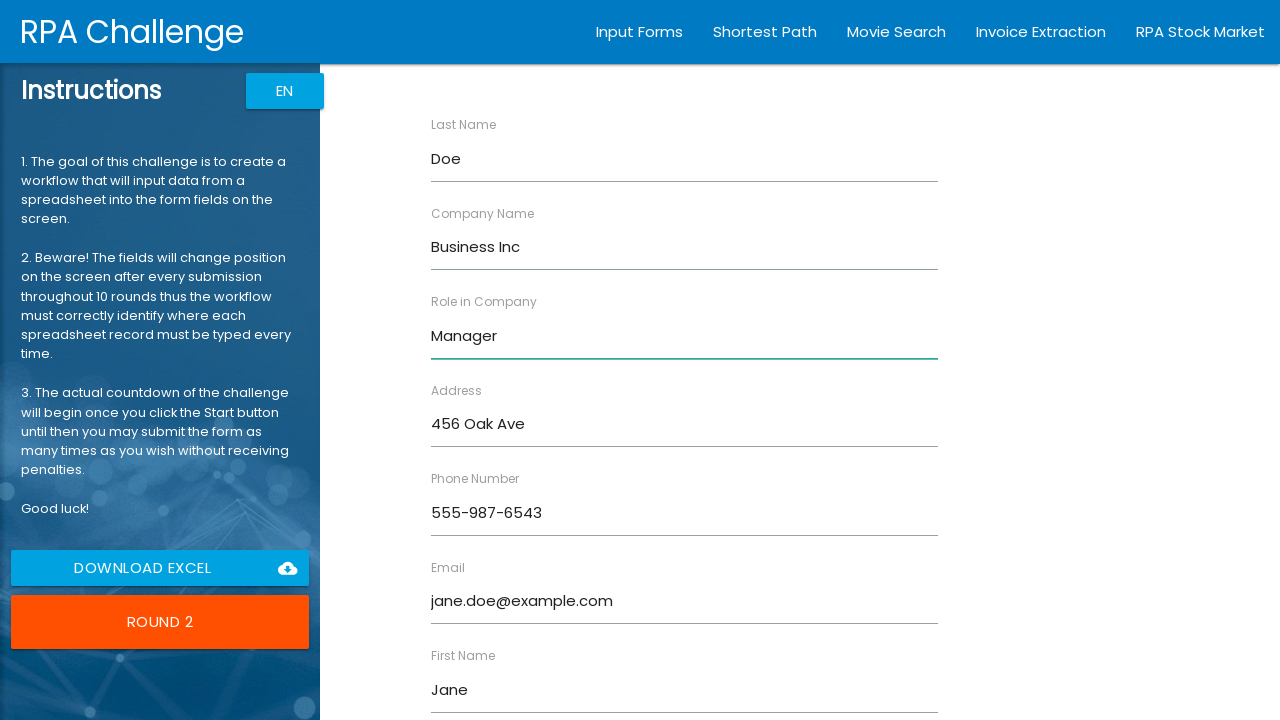

Submitted form entry for Jane Doe at (478, 688) on xpath=//*[@value='Submit']
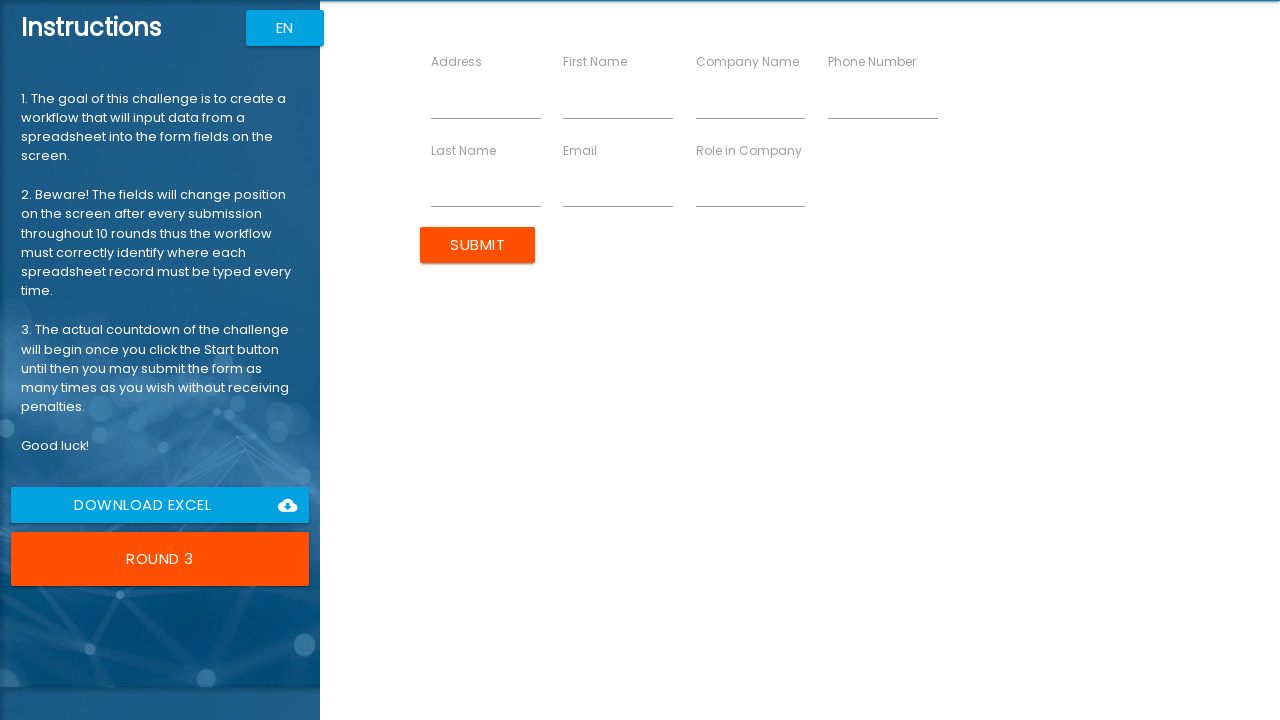

Filled email field with 'bob.wilson@example.com' on //div[label[contains(., 'Email')]]/input
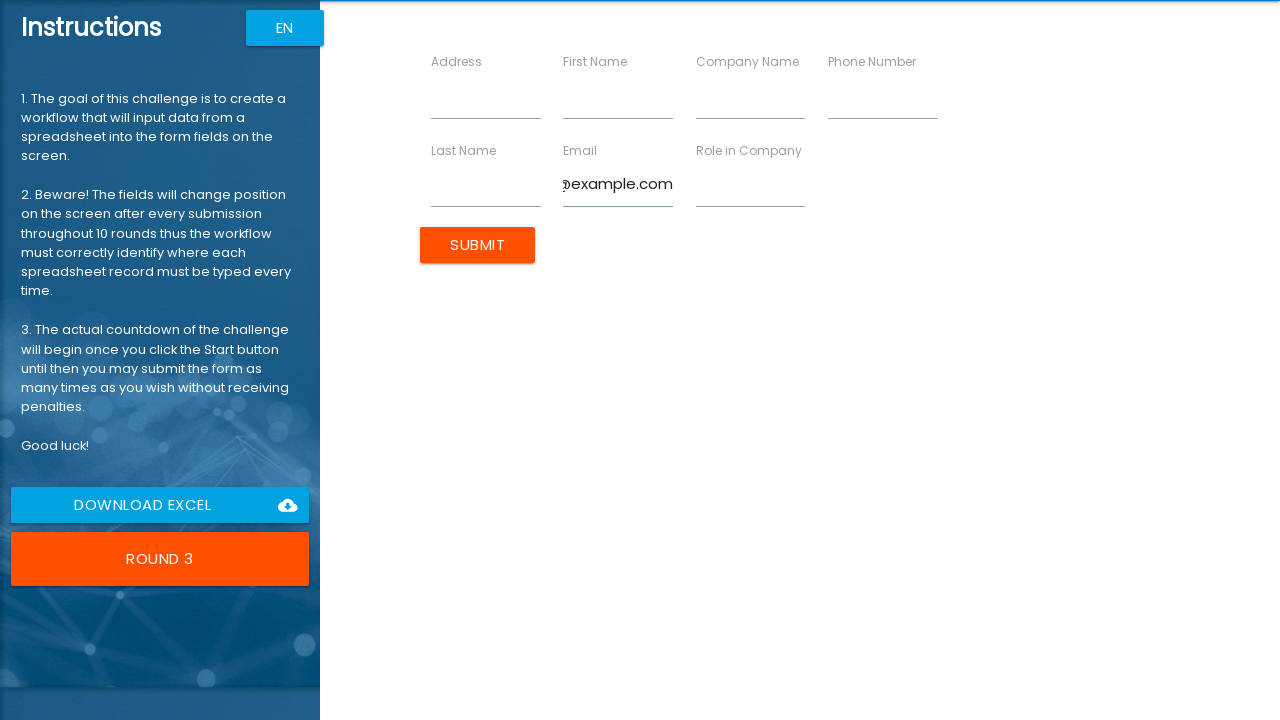

Filled phone number field with '555-456-7890' on //div[label[contains(., 'Phone Number')]]/input
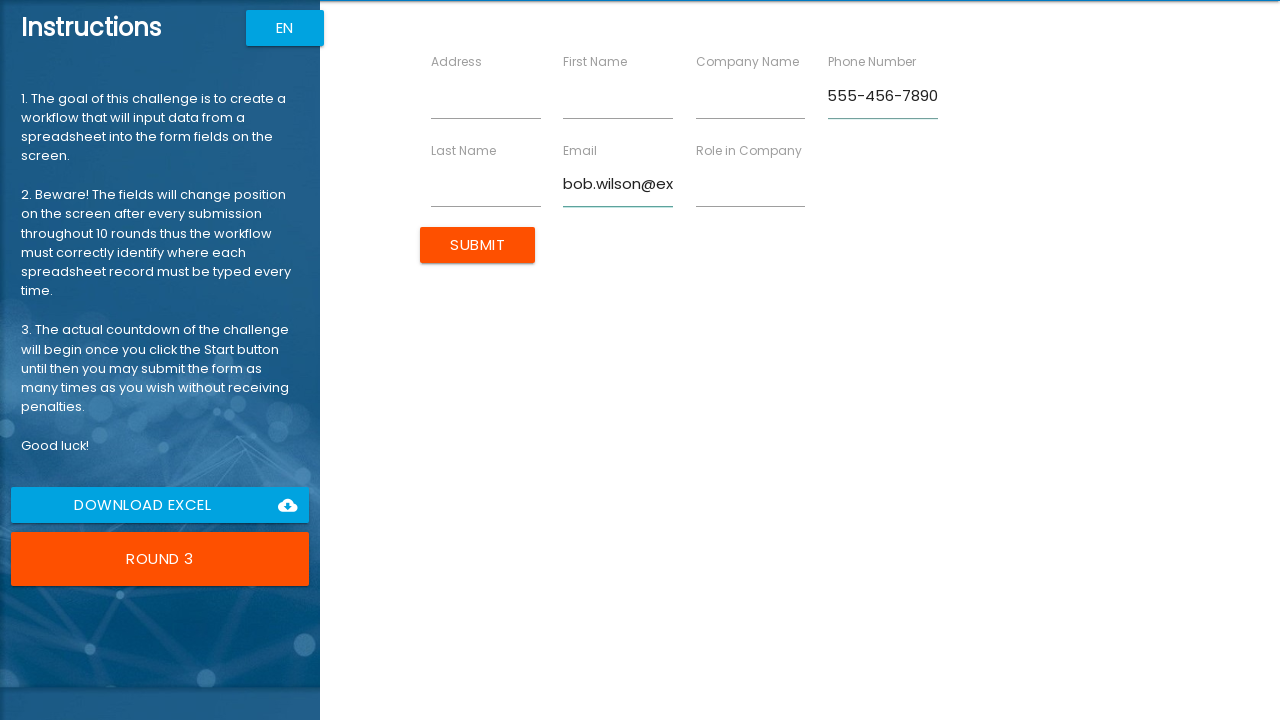

Filled address field with '789 Pine Rd' on //div[label[contains(., 'Address')]]/input
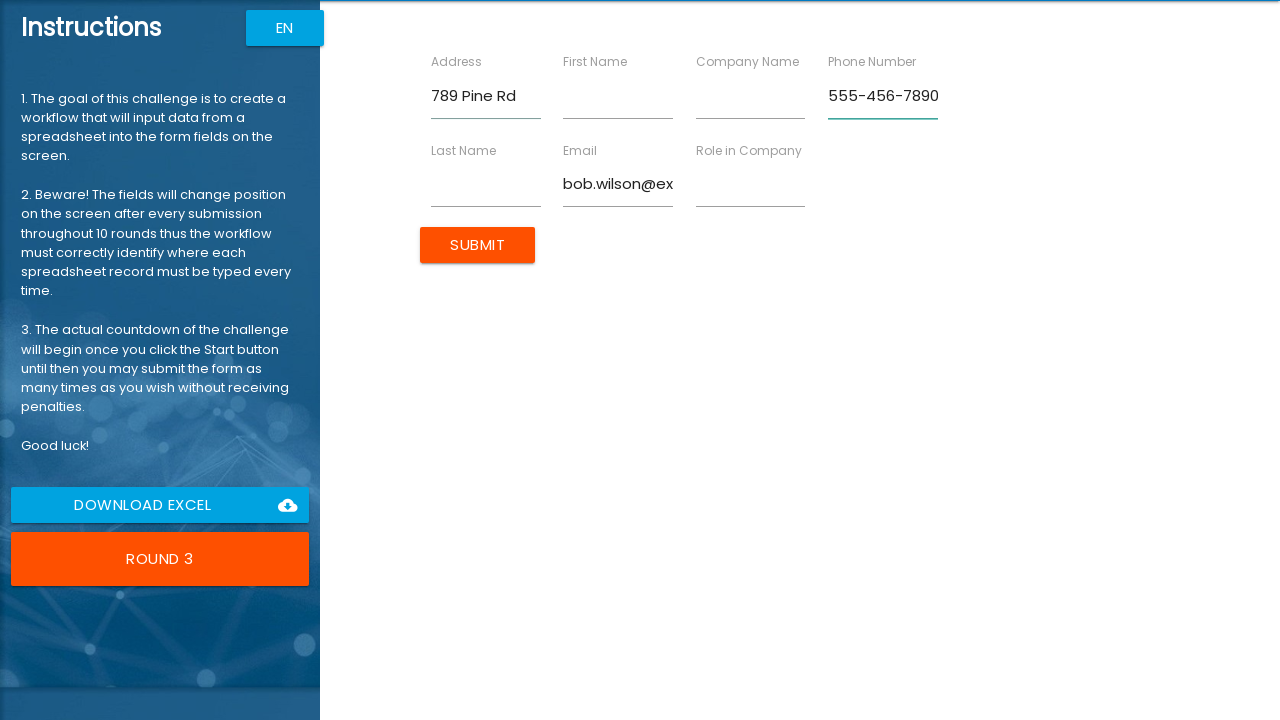

Filled first name field with 'Bob' on //div[label[contains(., 'First Name')]]/input
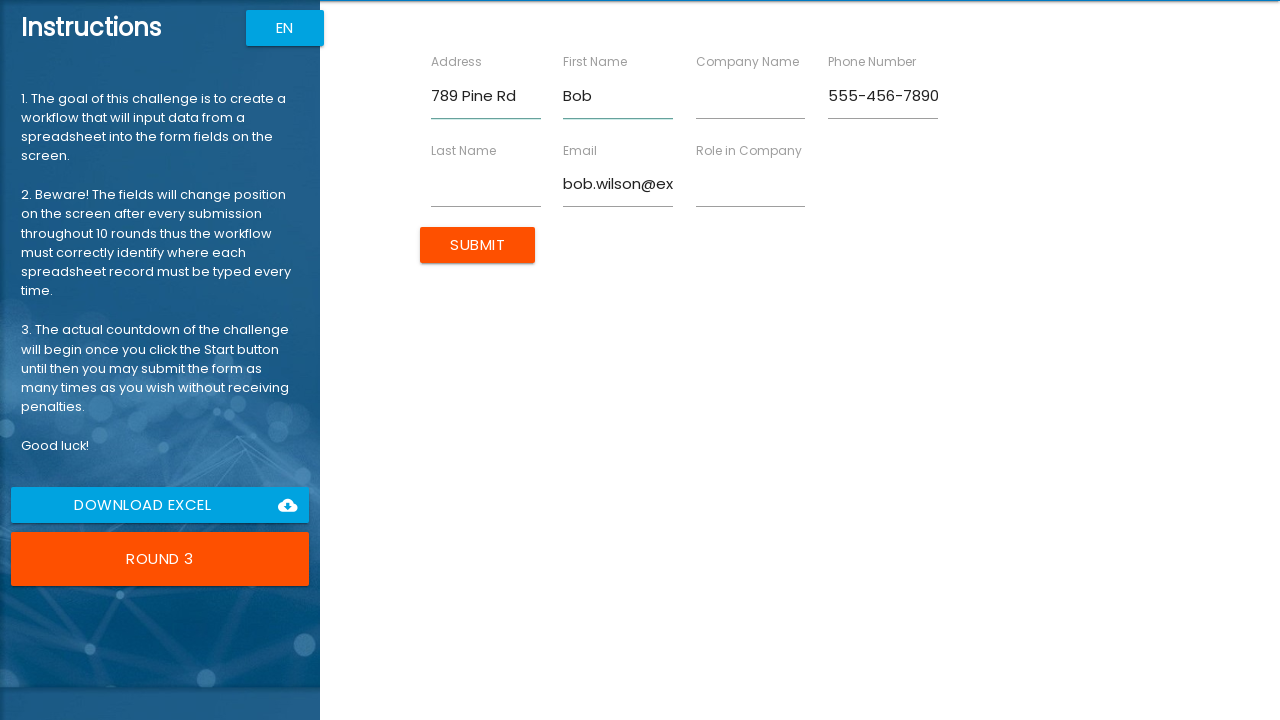

Filled last name field with 'Wilson' on //div[label[contains(., 'Last Name')]]/input
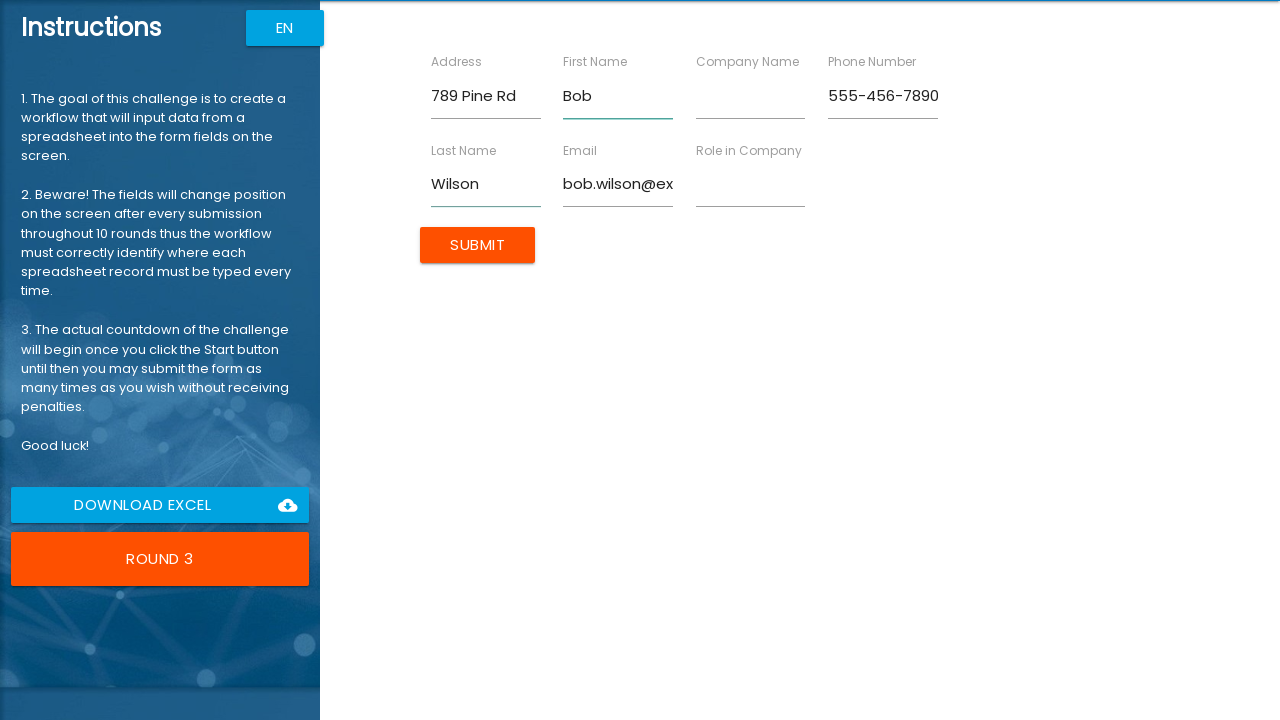

Filled role field with 'Analyst' on //div[label[contains(., 'Role in Company')]]/input
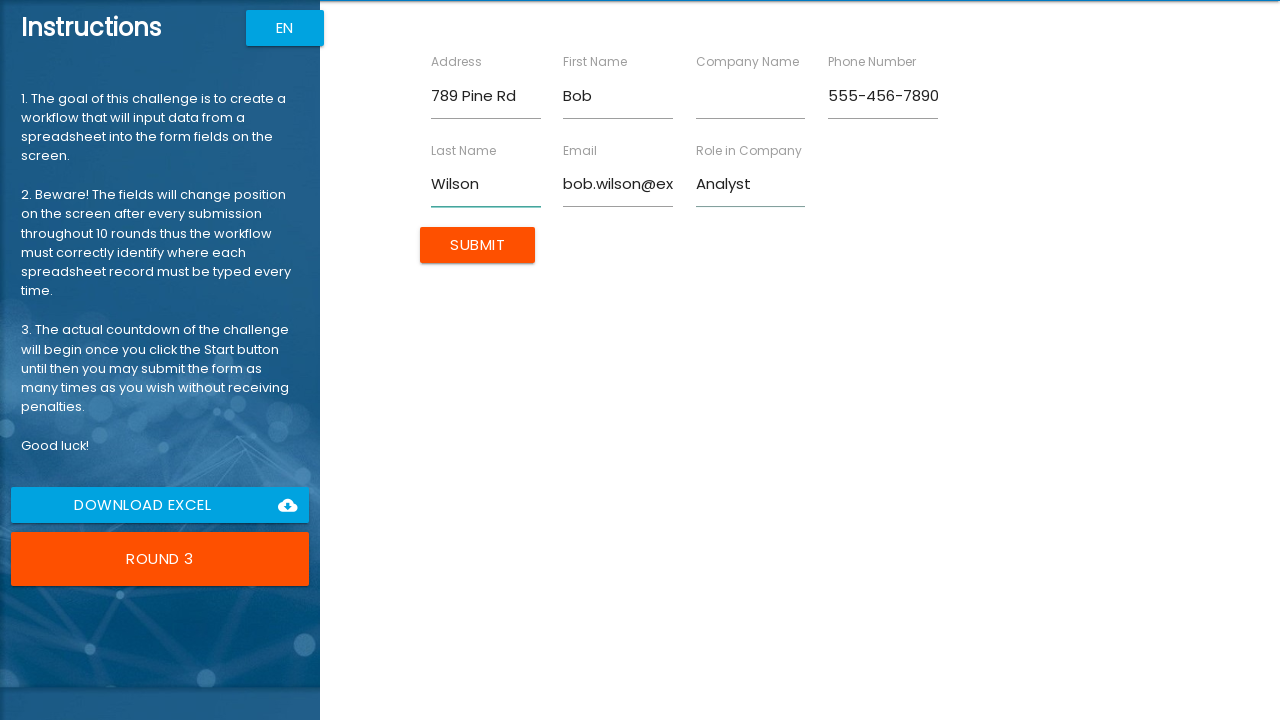

Filled company name field with 'Data LLC' on //div[label[contains(., 'Company Name')]]/input
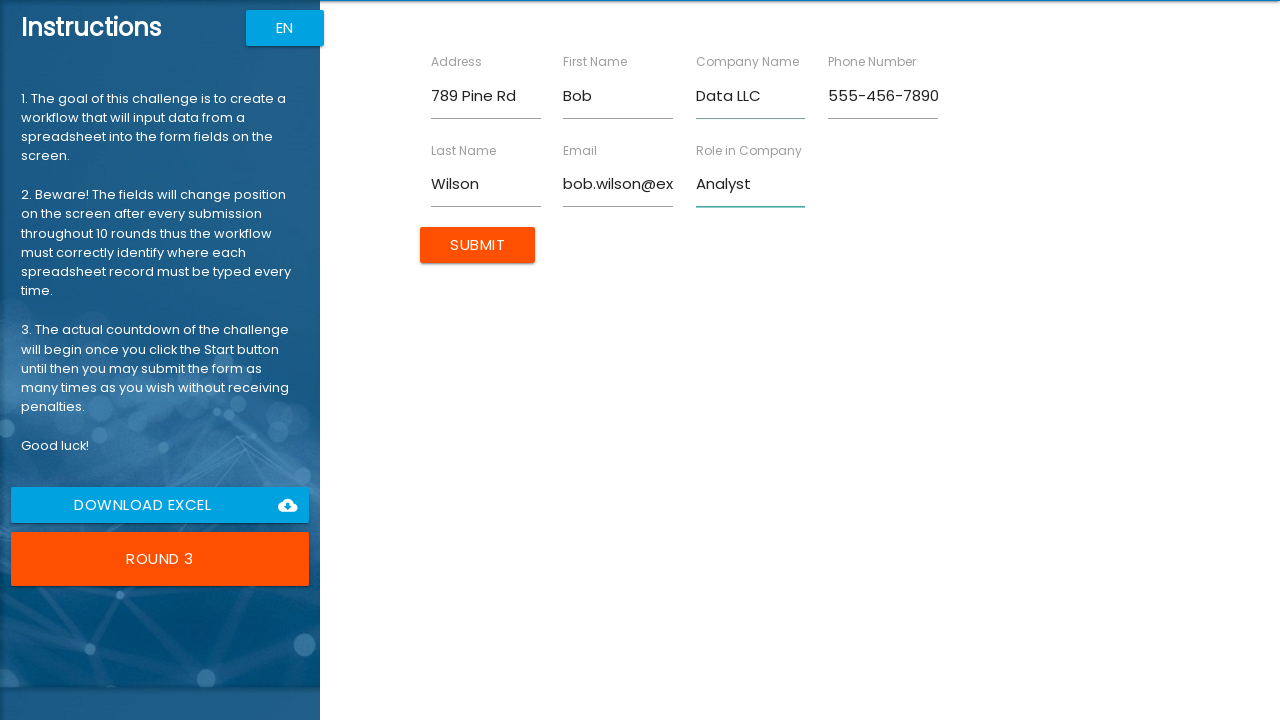

Submitted form entry for Bob Wilson at (478, 245) on xpath=//*[@value='Submit']
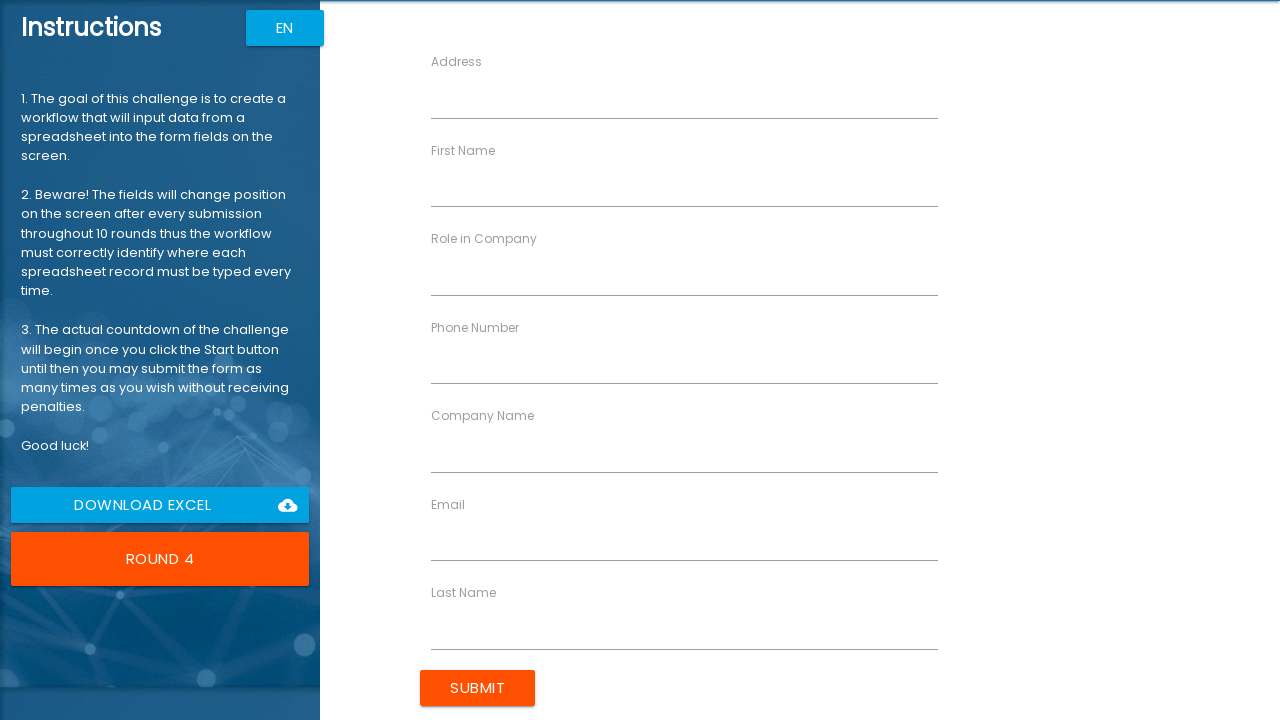

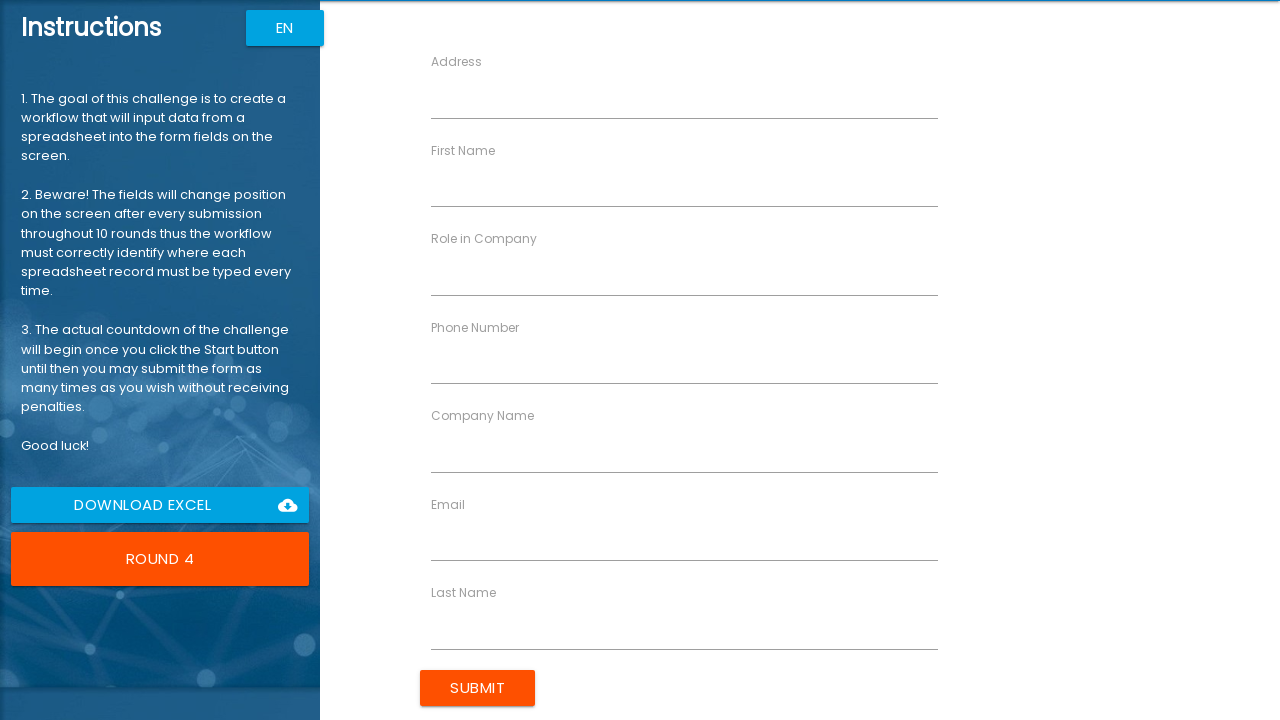